Tests hover functionality by moving the mouse over a figure element to trigger hover state display

Starting URL: https://the-internet.herokuapp.com/hovers

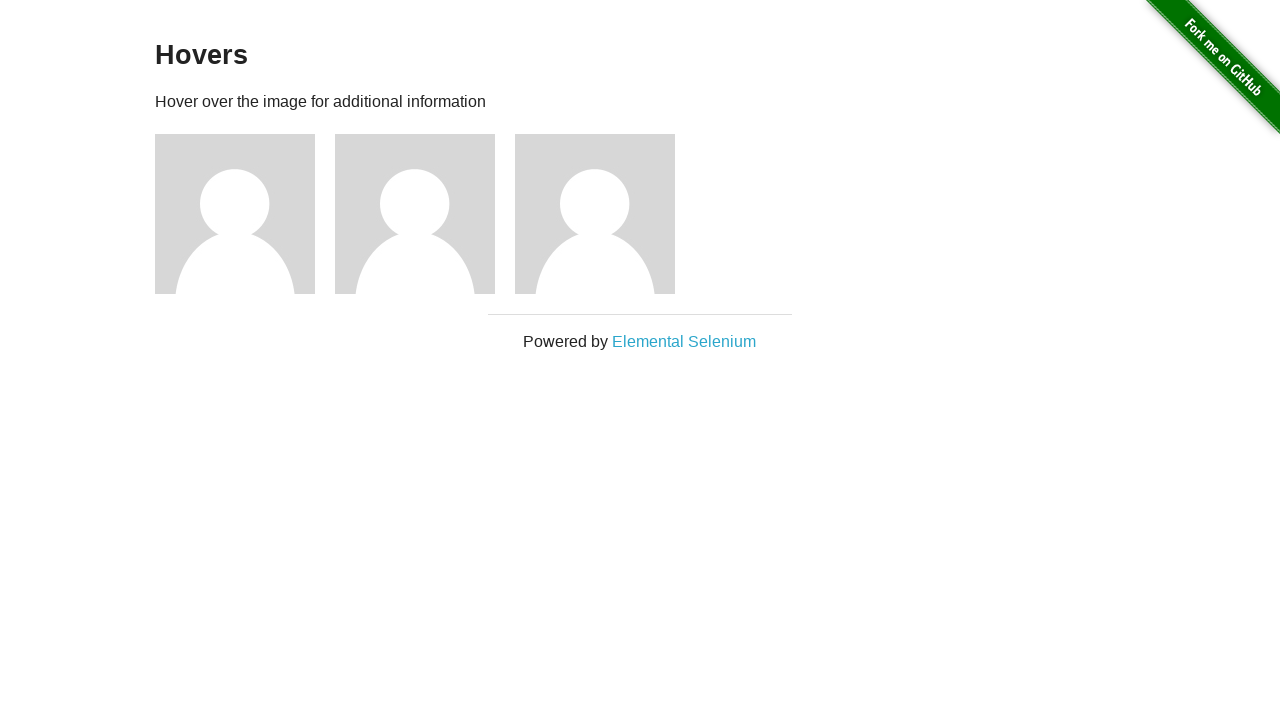

Figure element loaded on hovers page
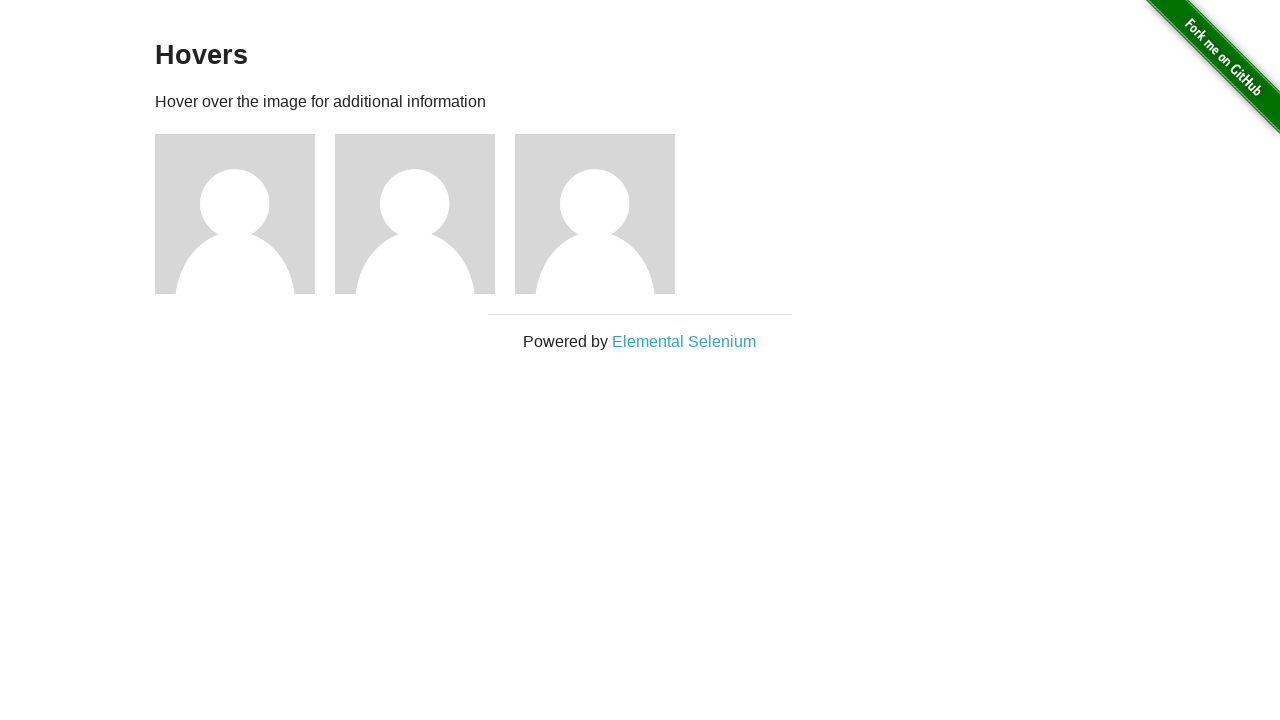

Hovered over figure element to trigger hover state at (245, 214) on .figure
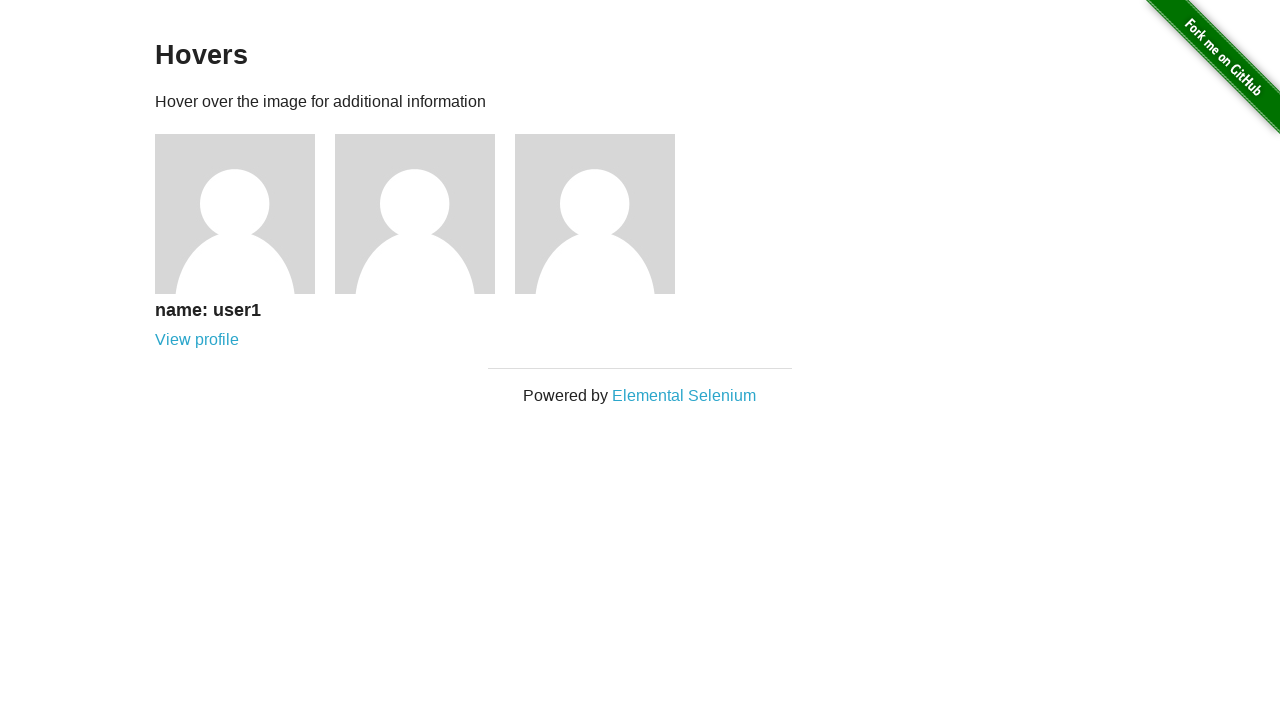

Figure caption became visible after hovering
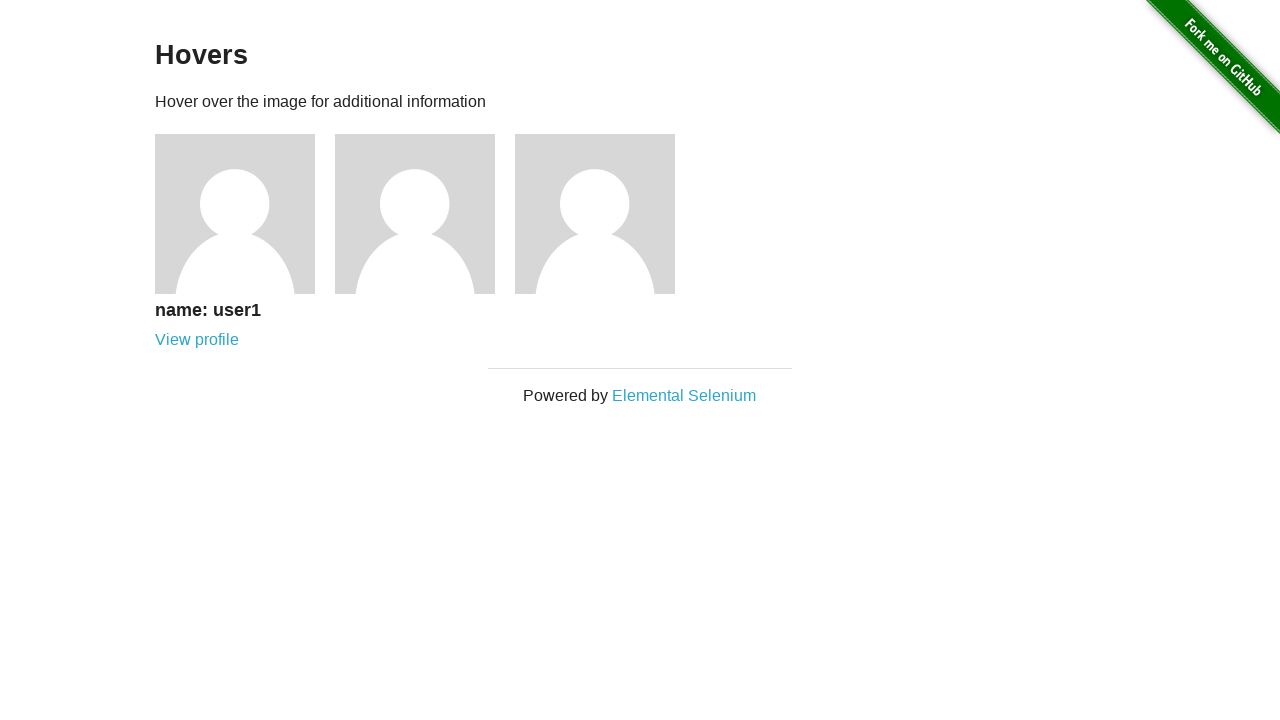

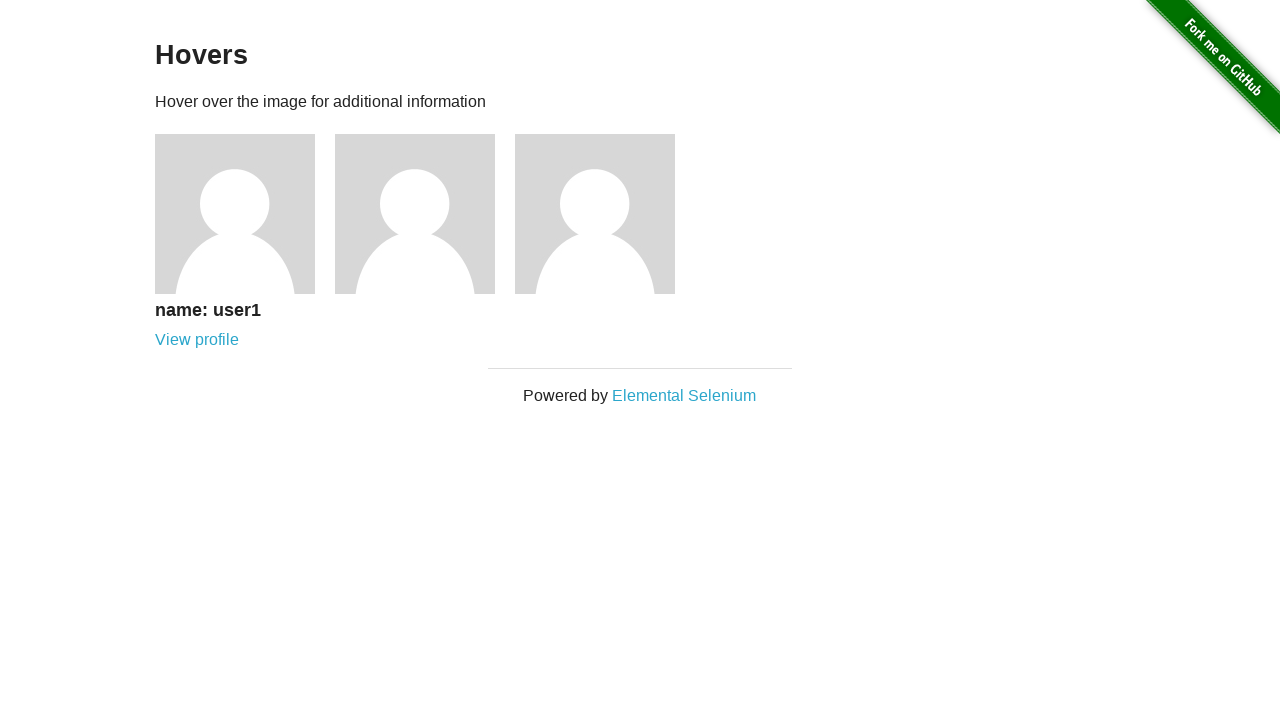